Tests the Active filter by adding two items, marking one as completed, then verifying only the uncompleted item appears in the Active view.

Starting URL: https://demo.playwright.dev/todomvc/#/

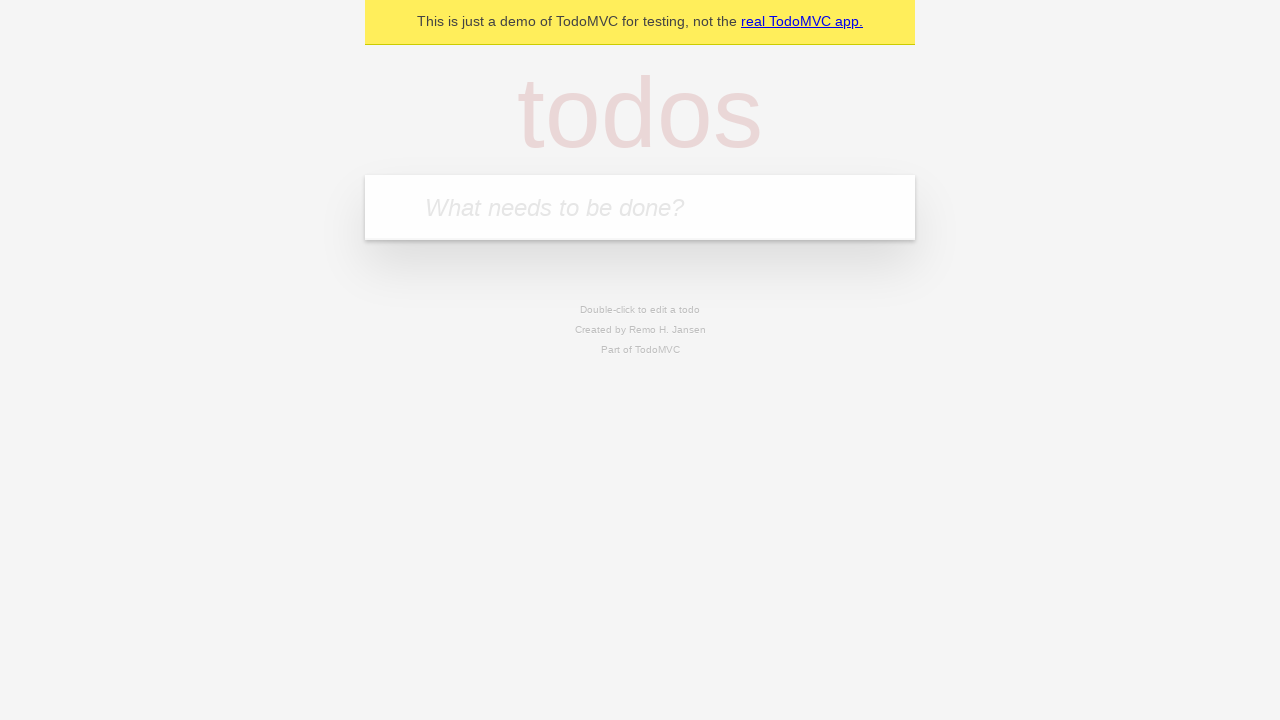

Waited for todo input field to be ready
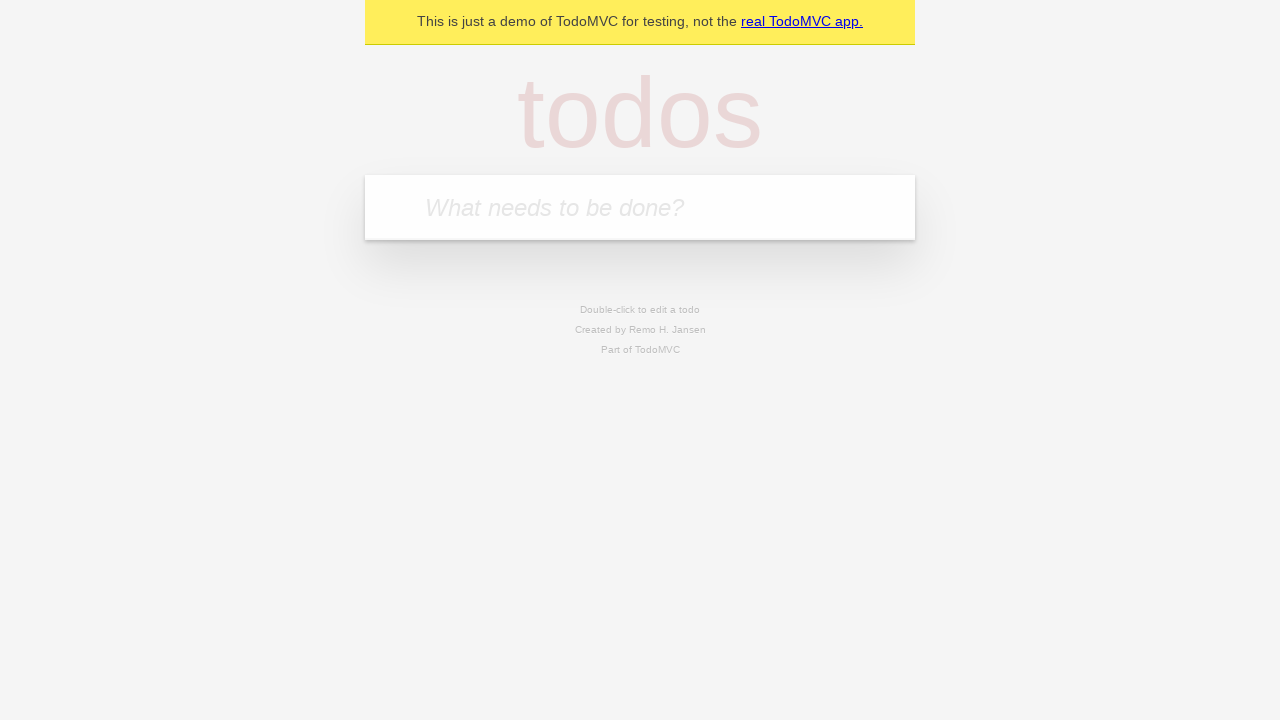

Filled input field with 'Task 1' on input.new-todo
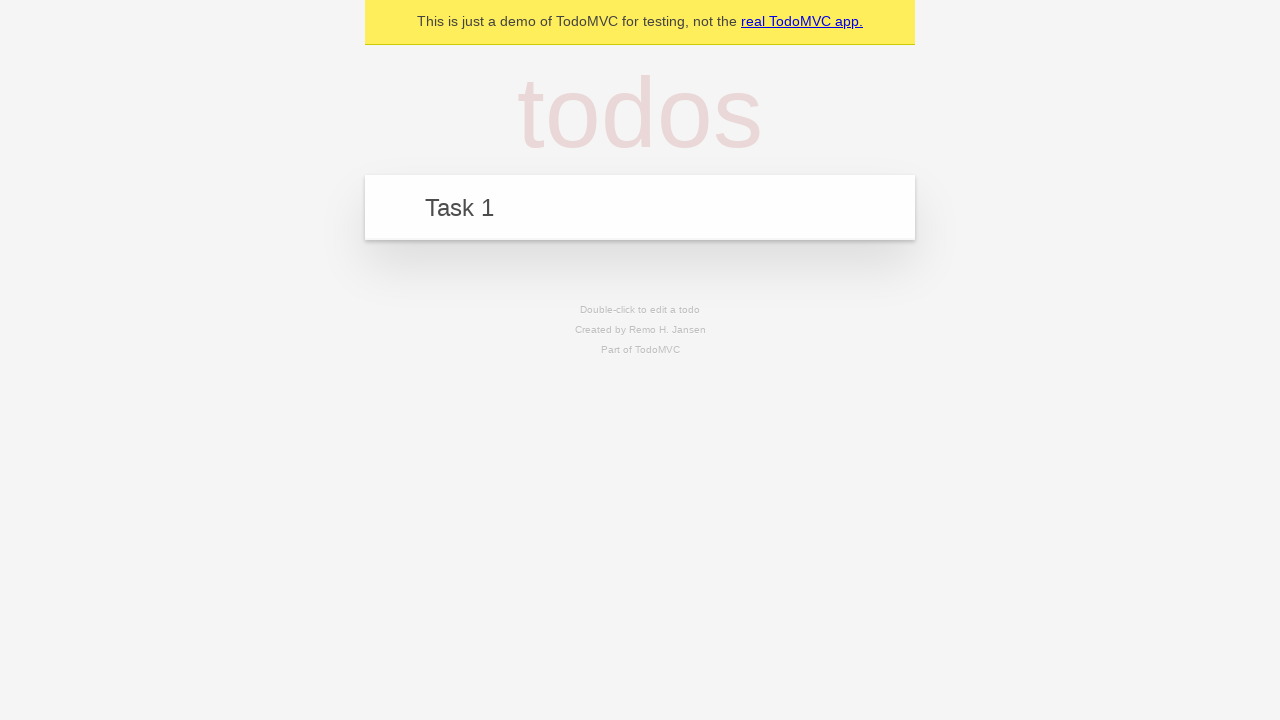

Pressed Enter to add Task 1 on input.new-todo
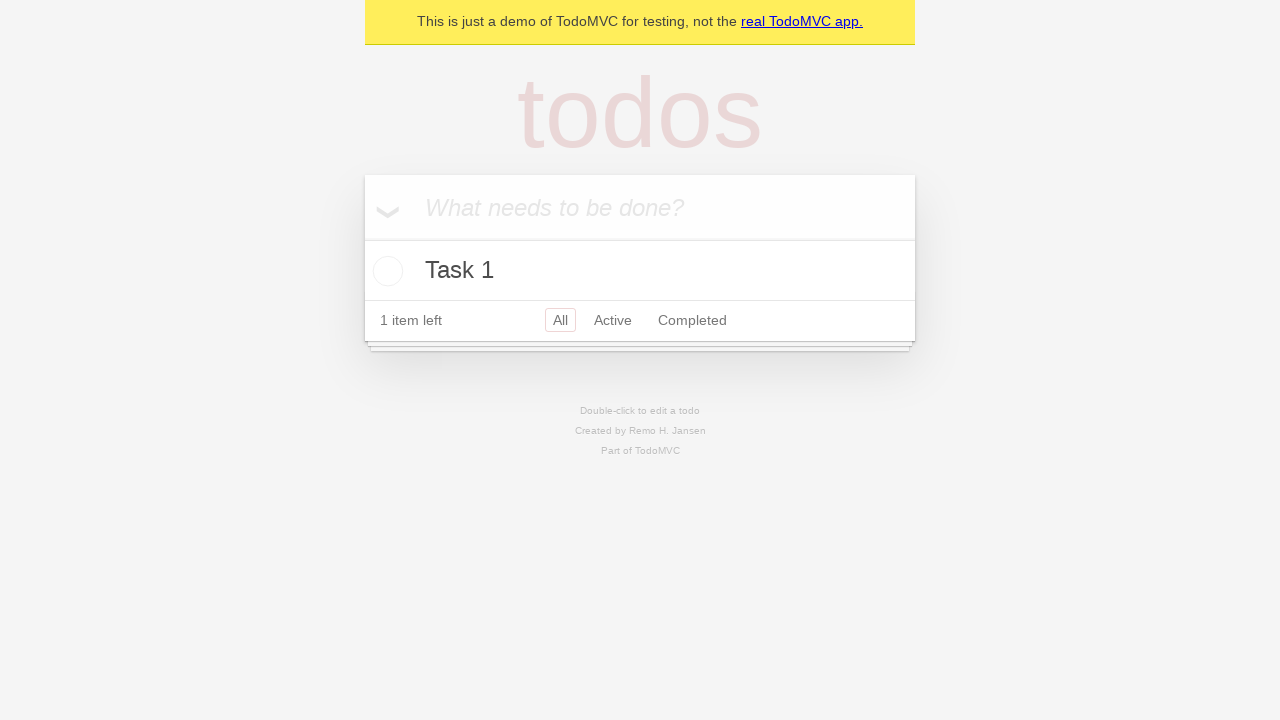

Filled input field with 'Task 2' on input.new-todo
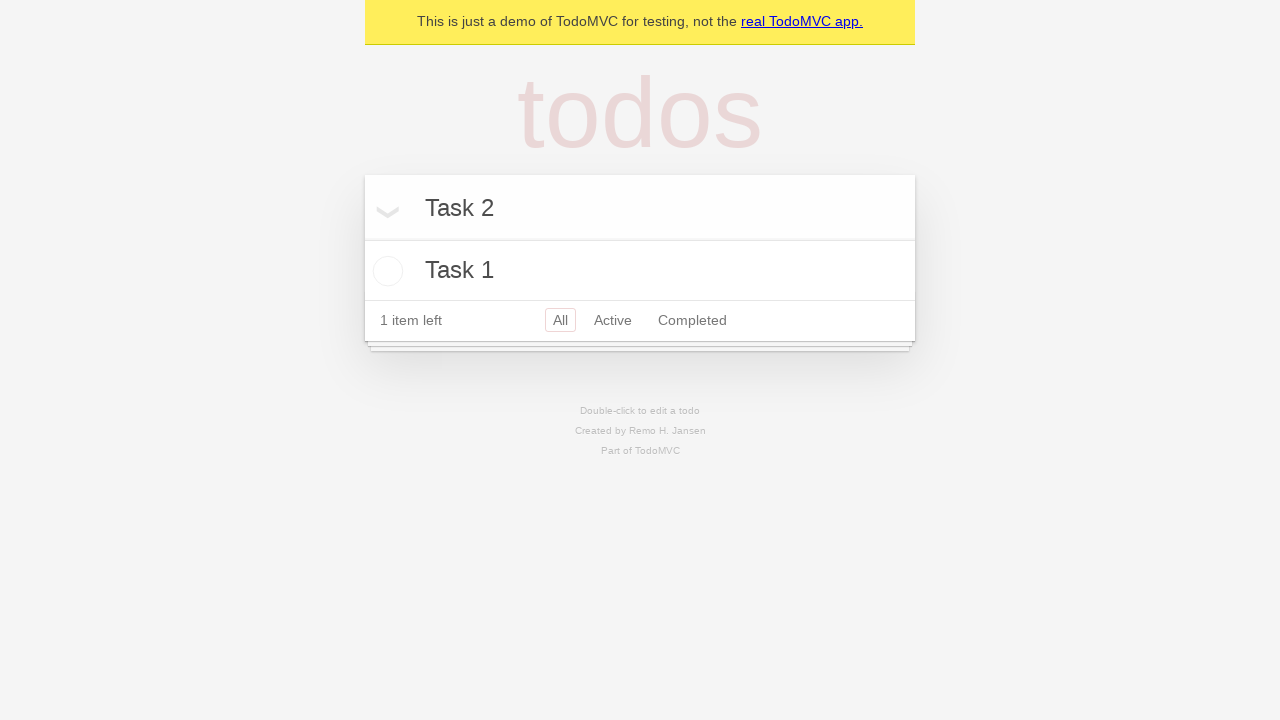

Pressed Enter to add Task 2 on input.new-todo
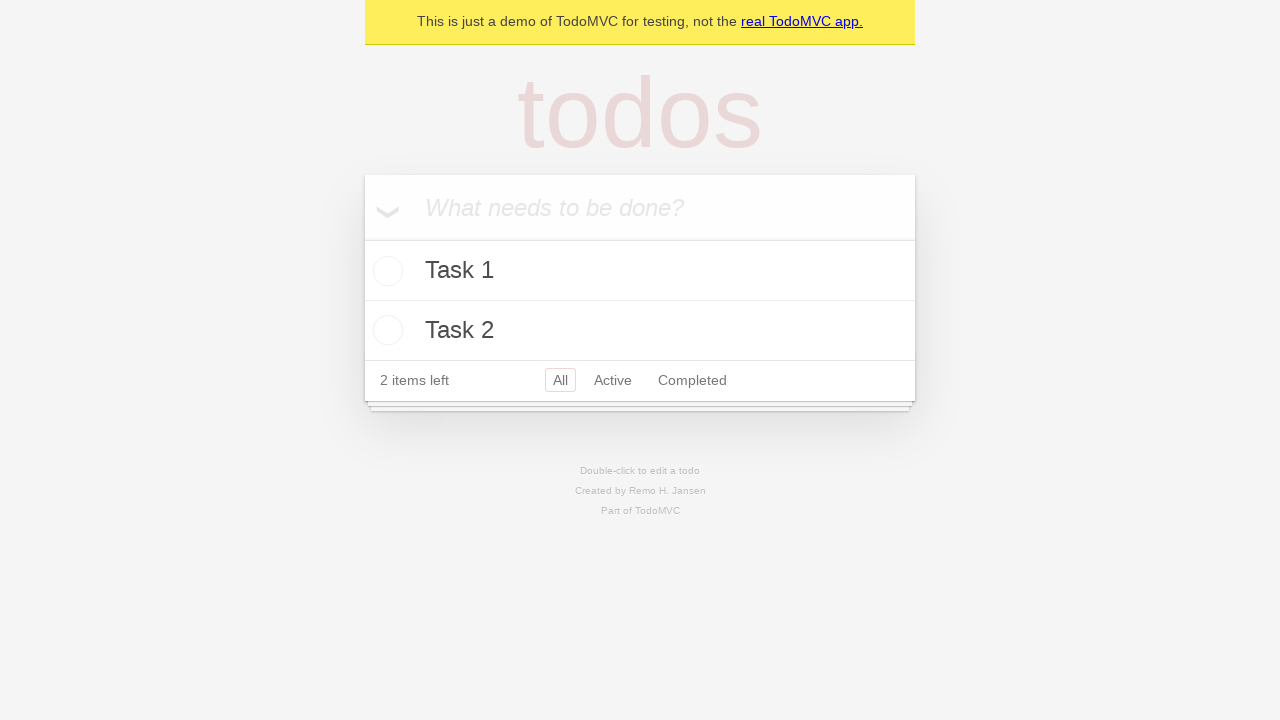

Marked Task 1 as completed at (385, 271) on ul.todo-list li:nth-child(1) .toggle
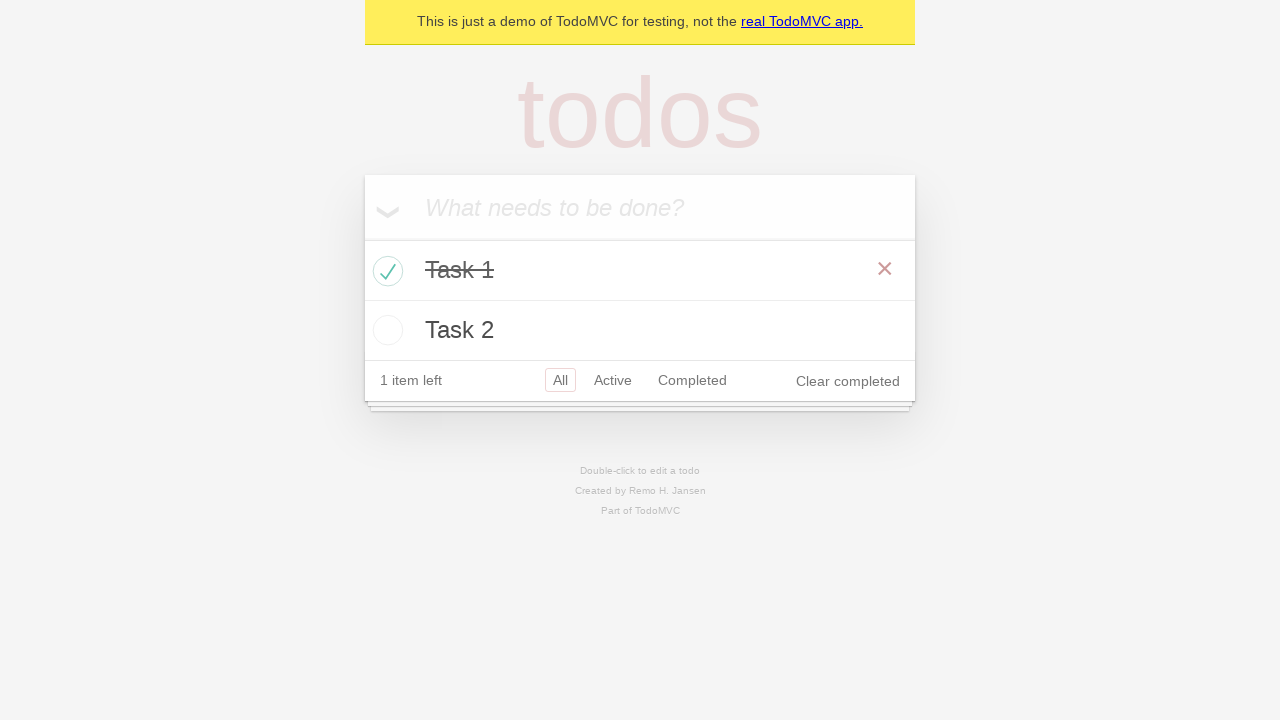

Located filter buttons
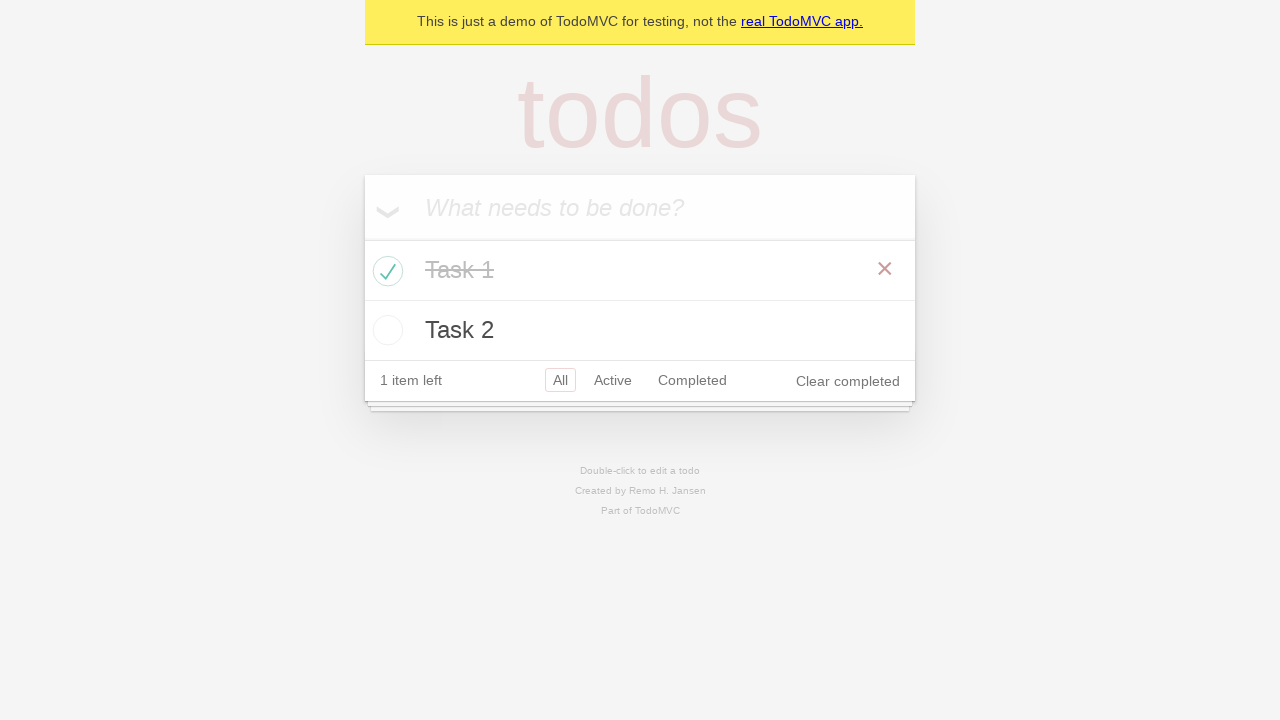

Clicked on Active filter at (613, 380) on ul.filters li >> nth=1
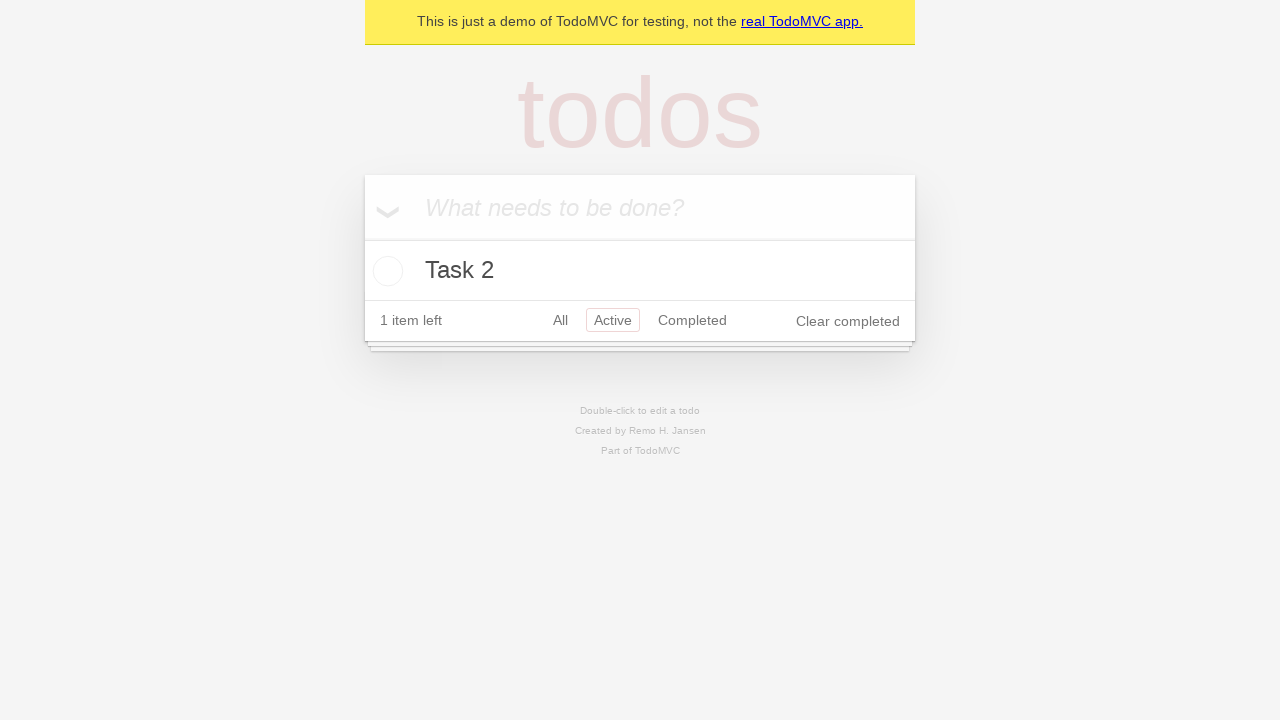

Located active todo items
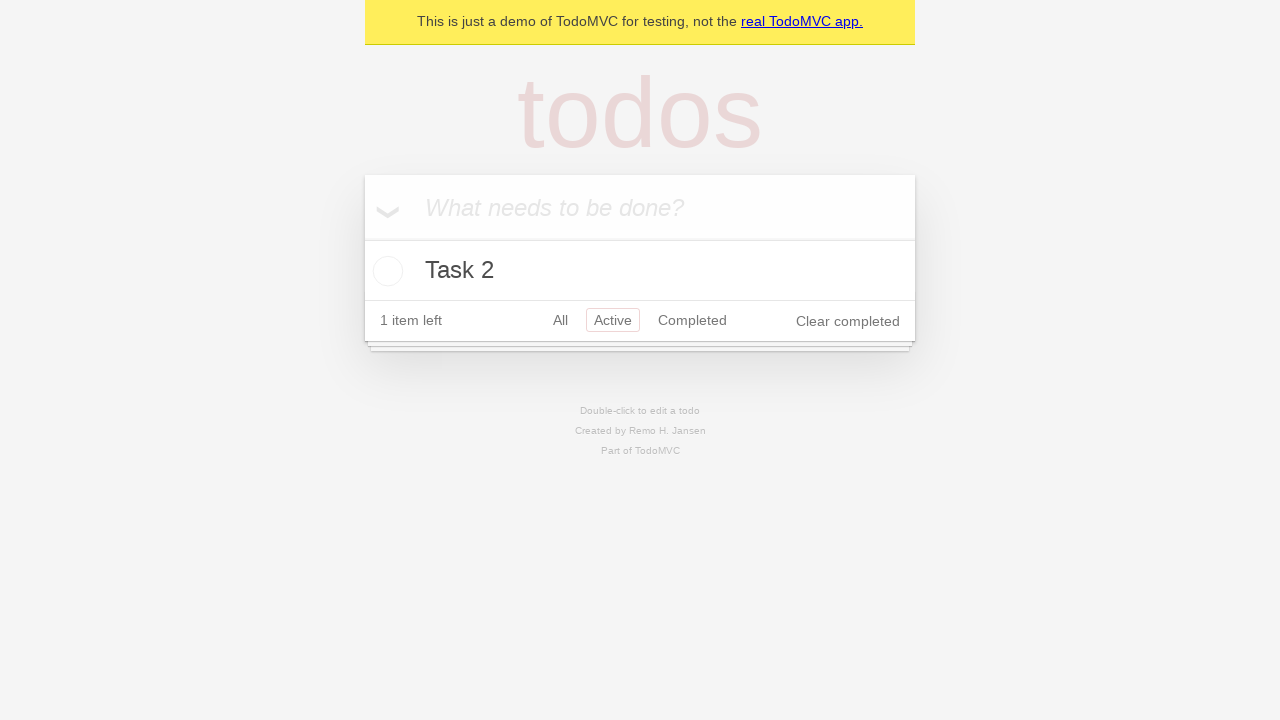

Asserted that exactly 1 active item is displayed
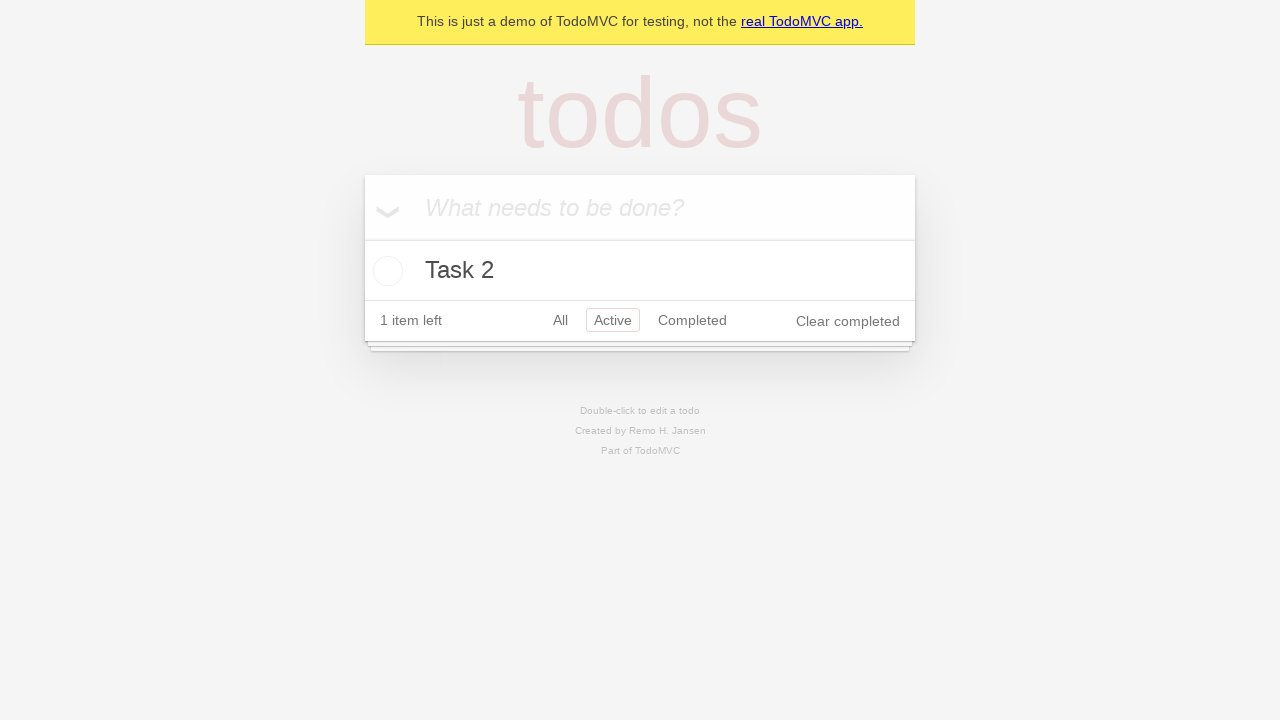

Asserted that the active item is 'Task 2'
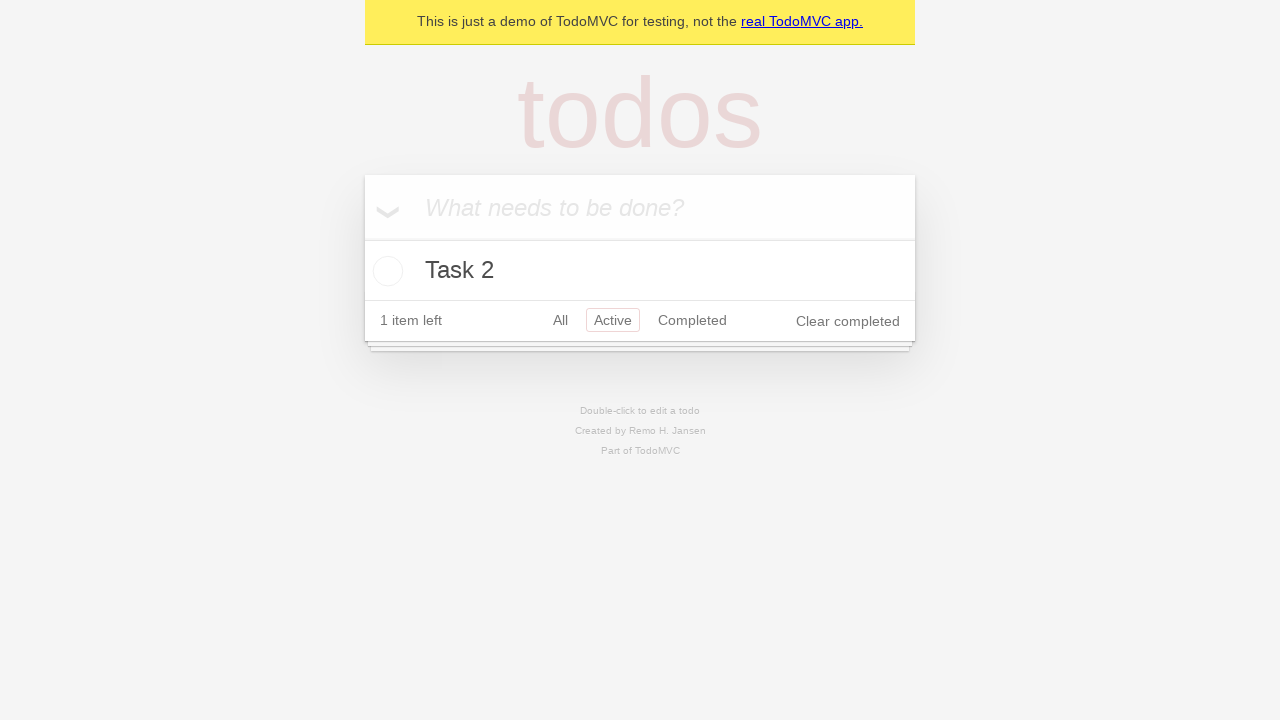

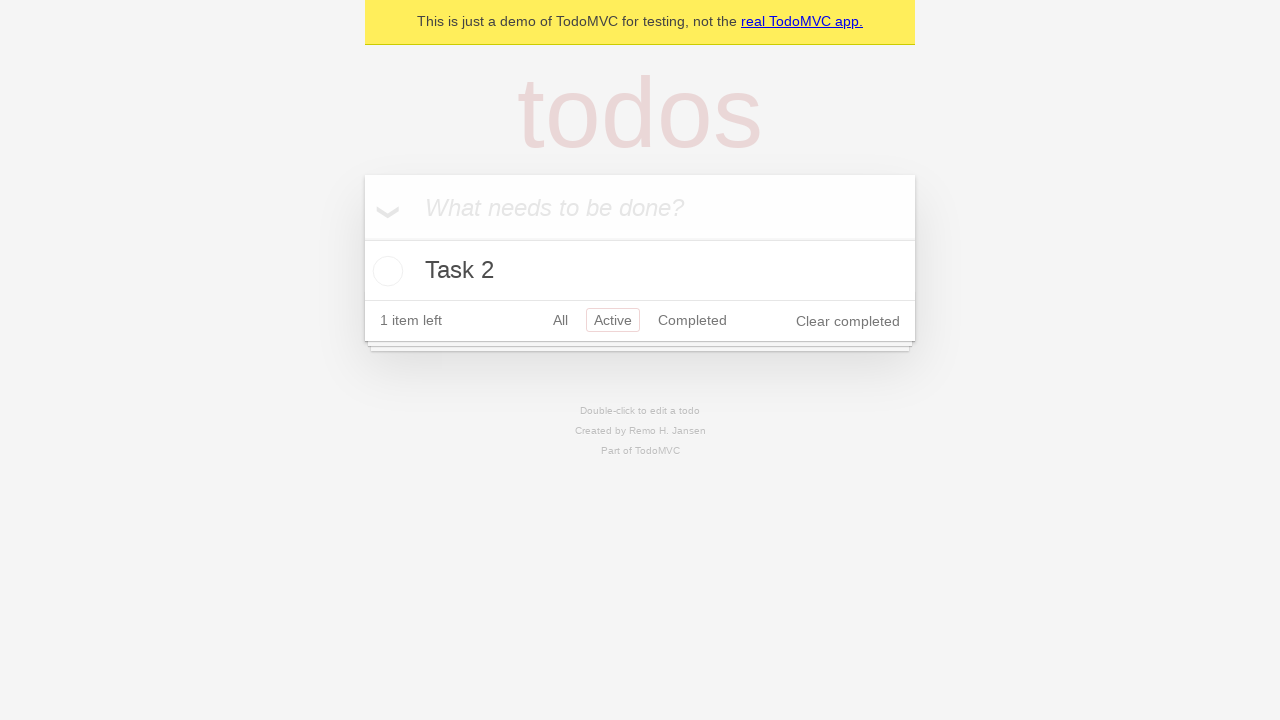